Tests radio button functionality by clicking different options and verifying the selection messages

Starting URL: https://demoqa.com/radio-button

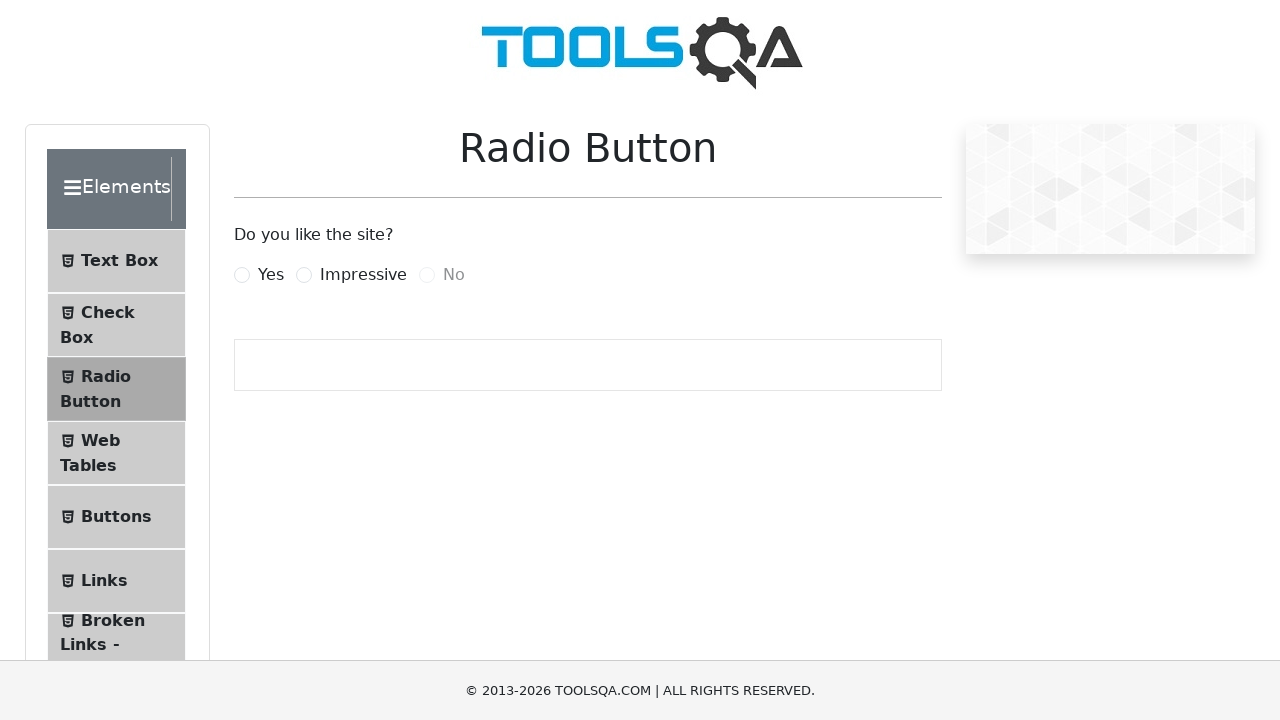

Clicked 'Yes' radio button using JavaScript executor
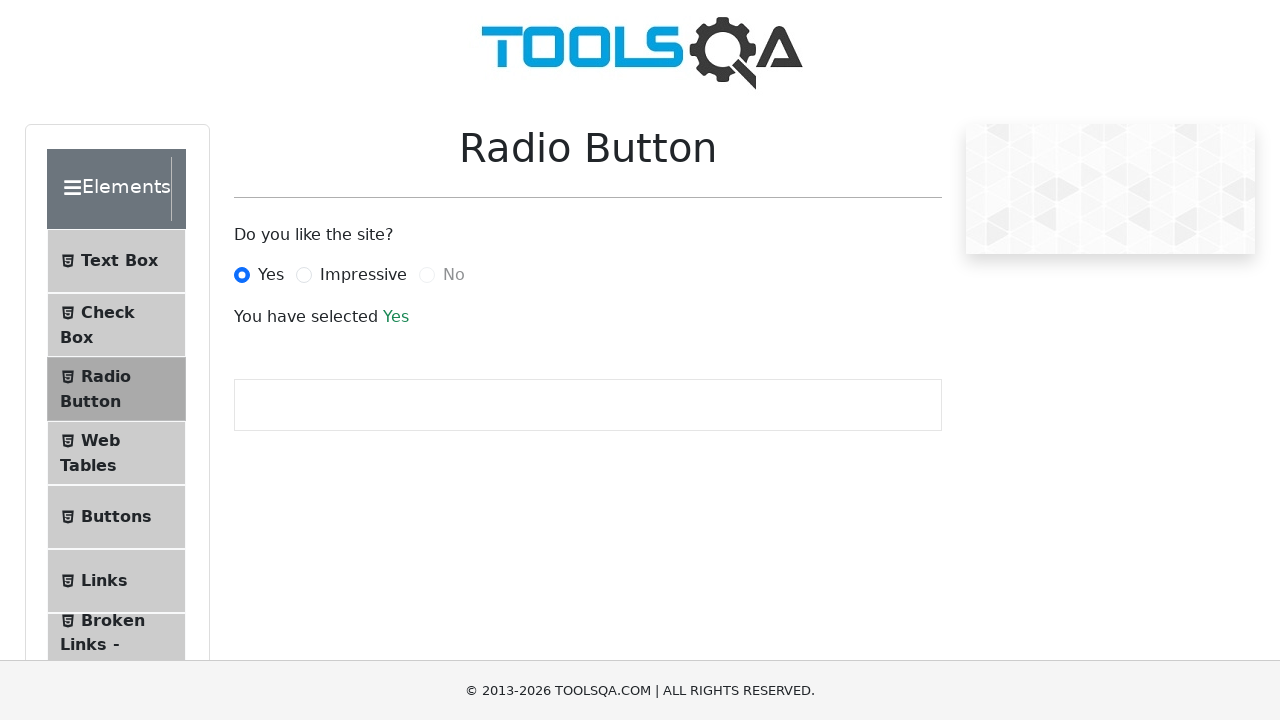

Verified 'Yes' selection message appeared
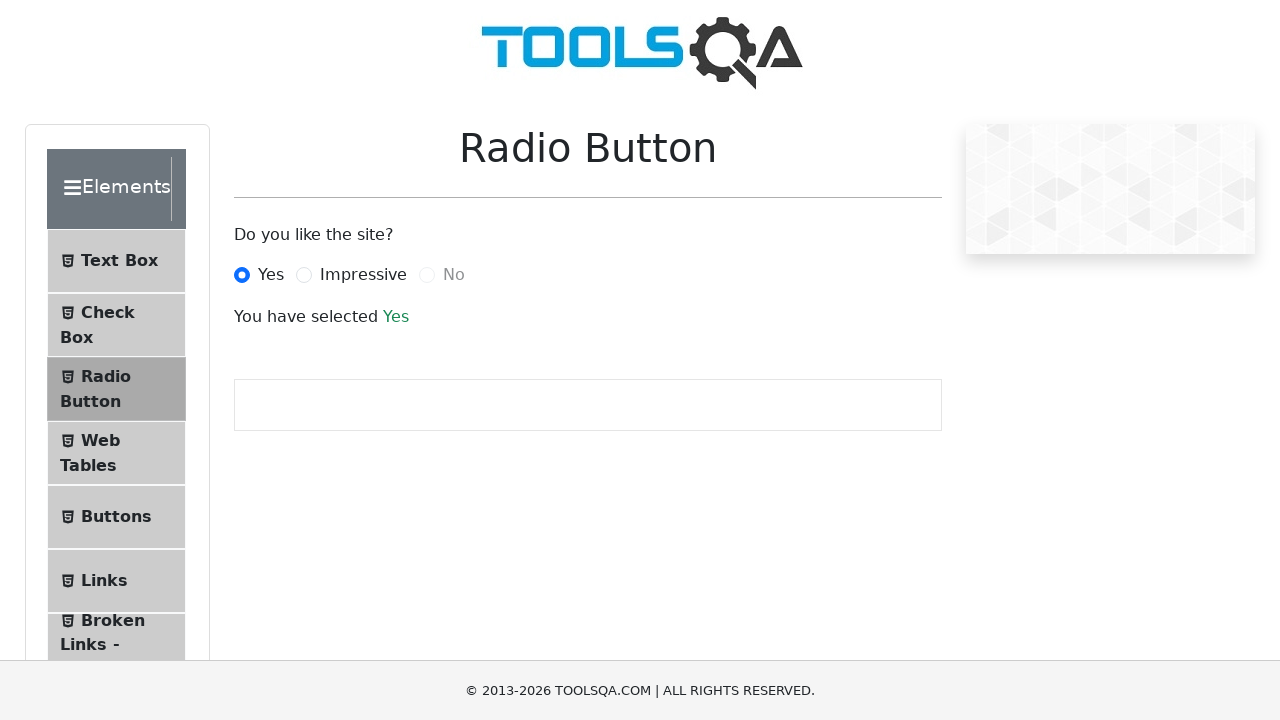

Clicked 'Impressive' radio button using JavaScript executor
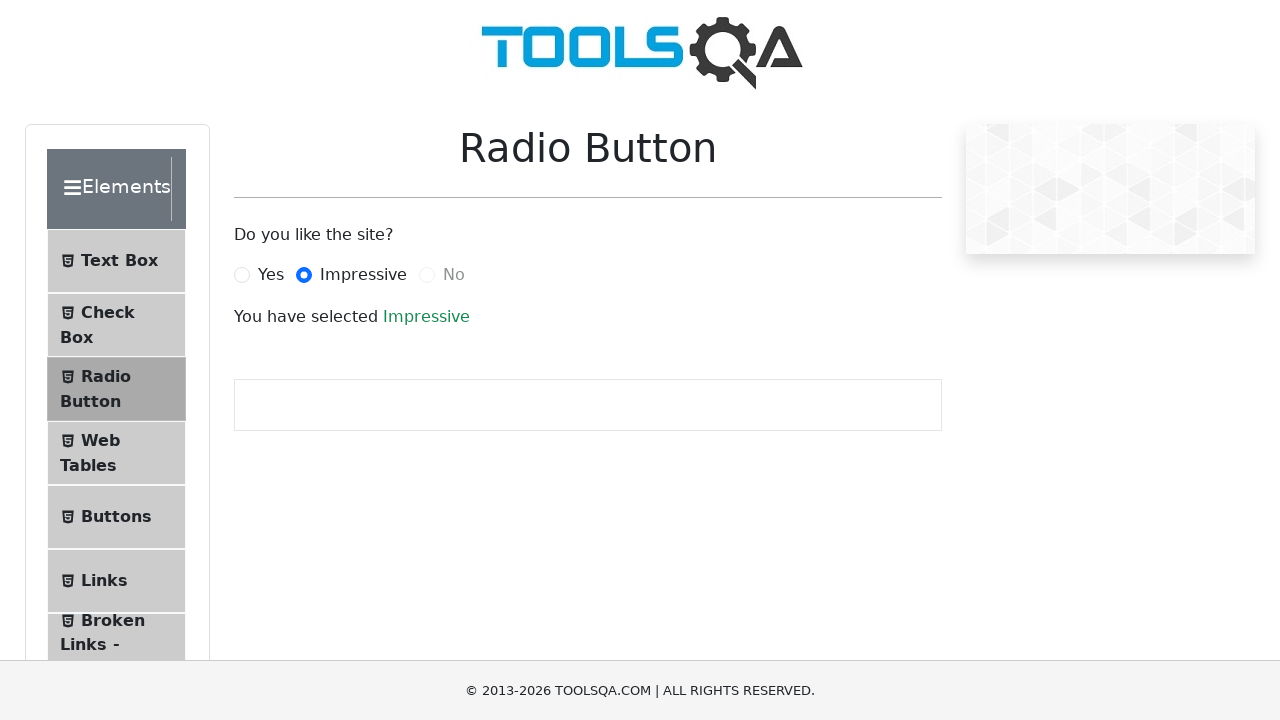

Verified 'Impressive' selection message appeared
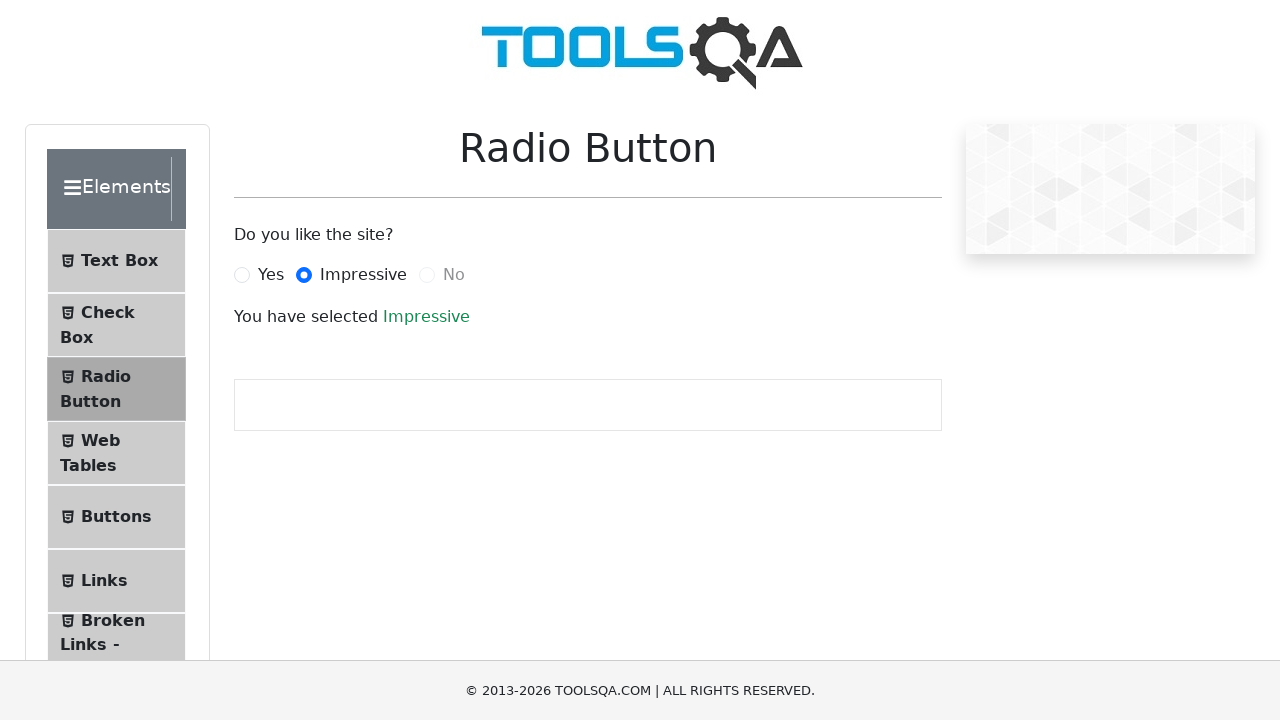

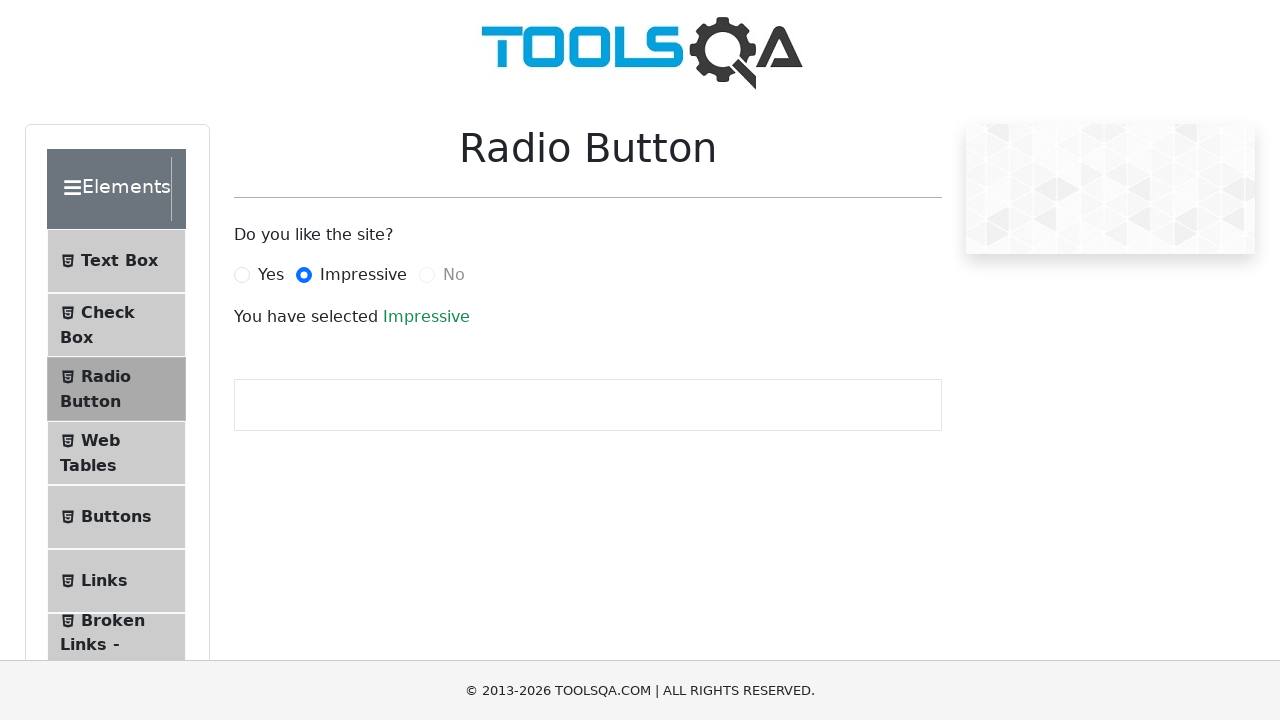